Tests adding a product to cart on BrowserStack demo e-commerce site by clicking add to cart button and verifying the product appears in the cart panel

Starting URL: https://bstackdemo.com/

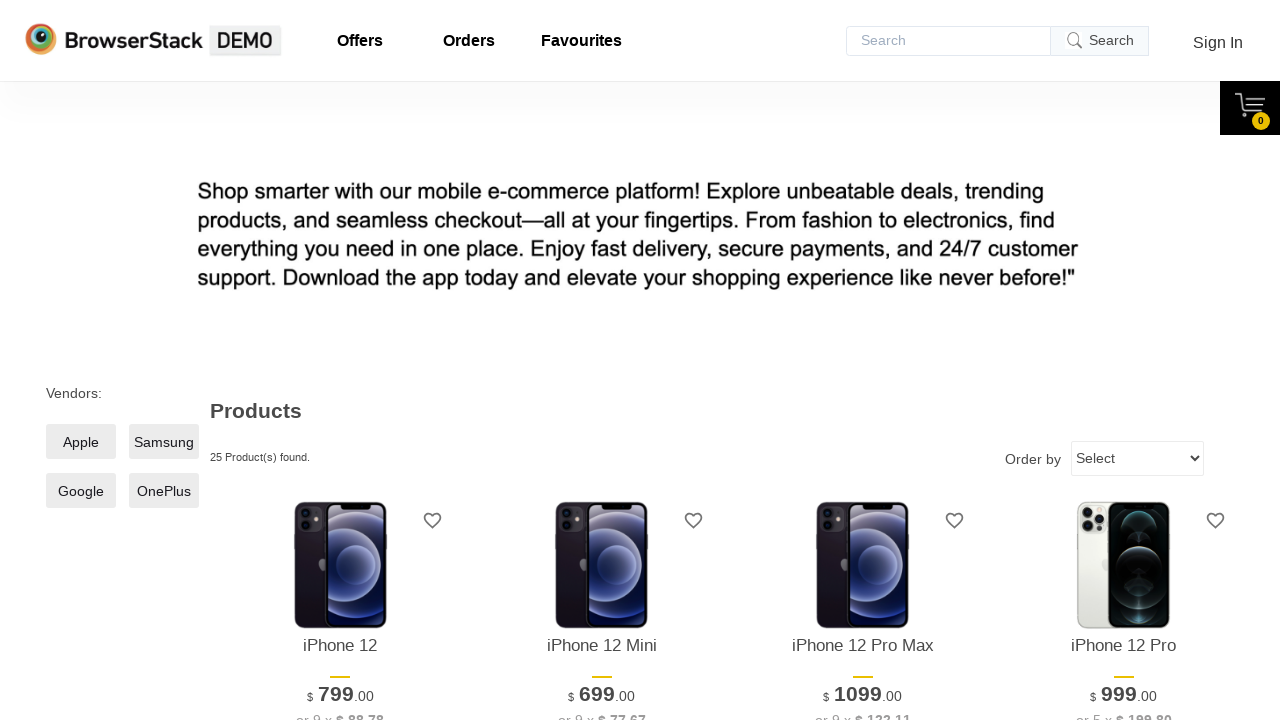

Waited for first product to be visible on page
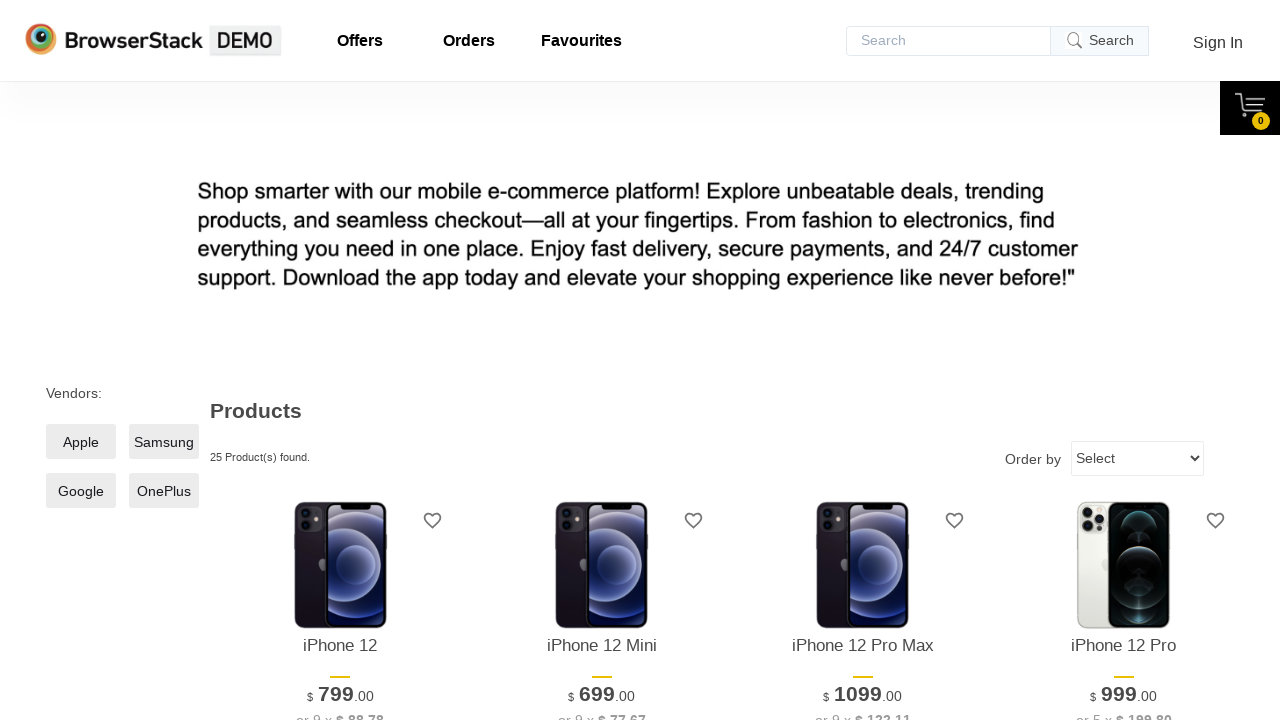

Retrieved product name: iPhone 12
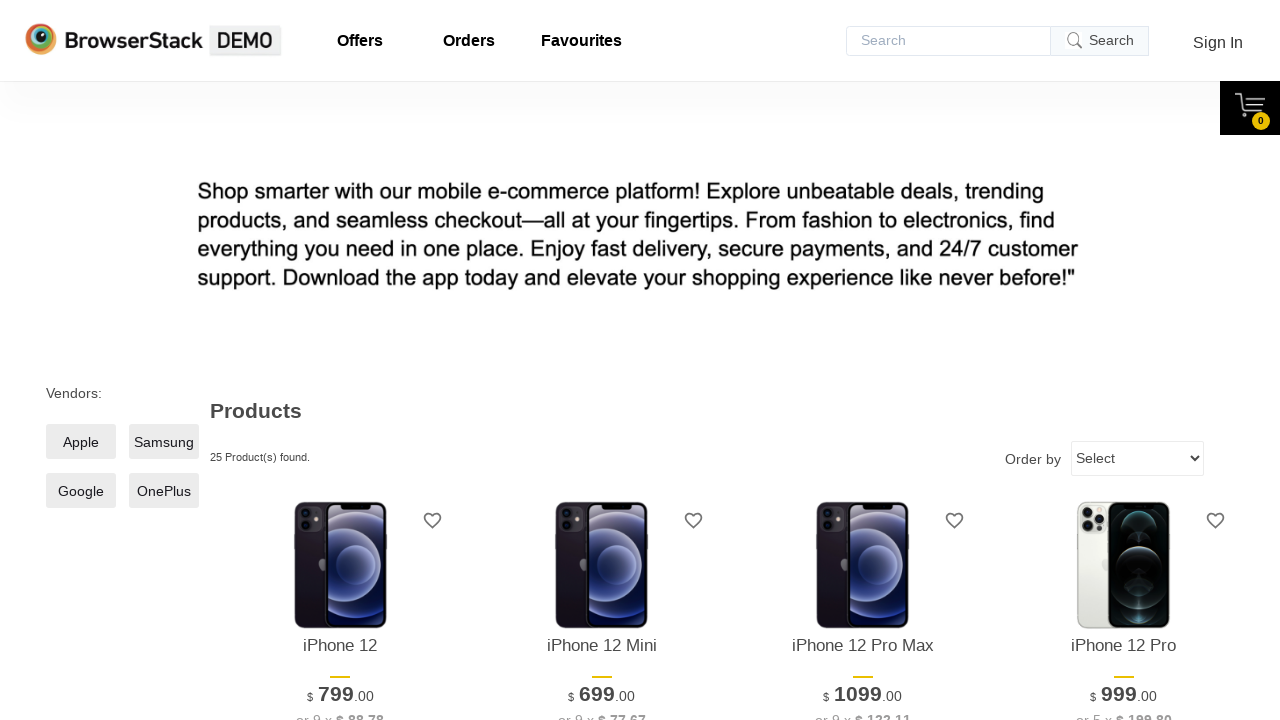

Waited for Add to cart button to be visible
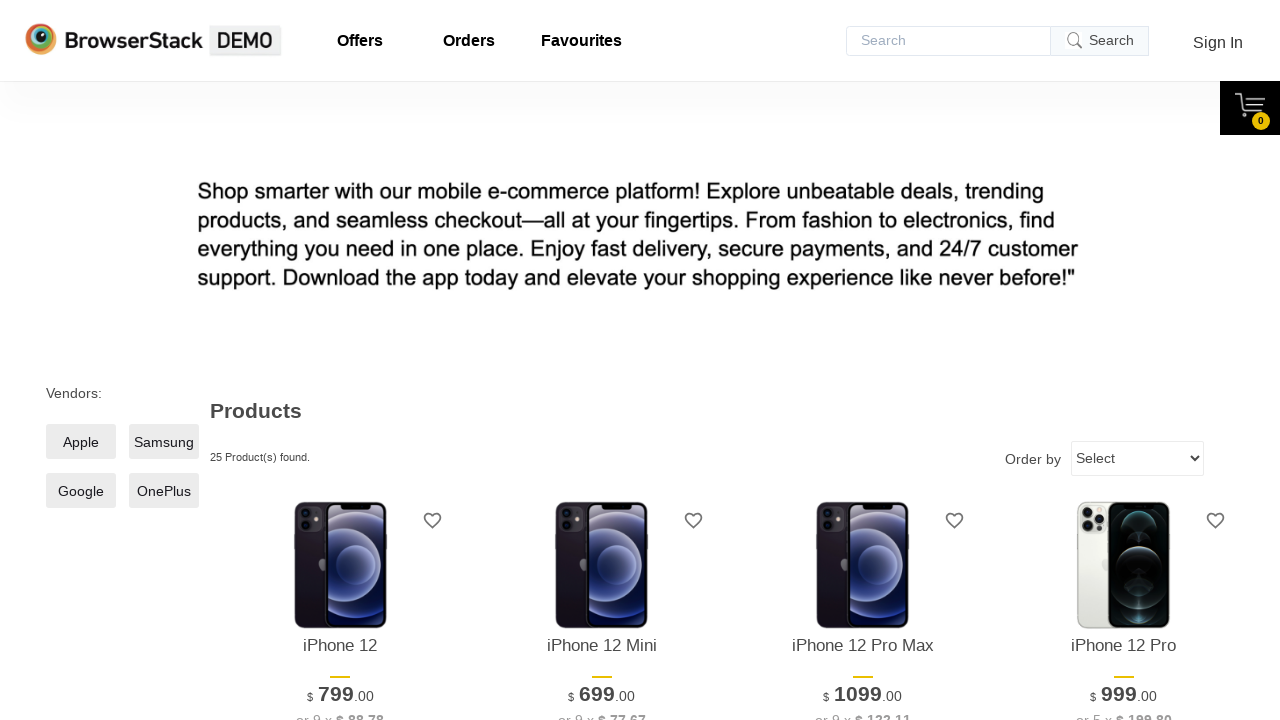

Clicked Add to cart button for the first product at (340, 361) on xpath=//*[@id="1"]/div[4]
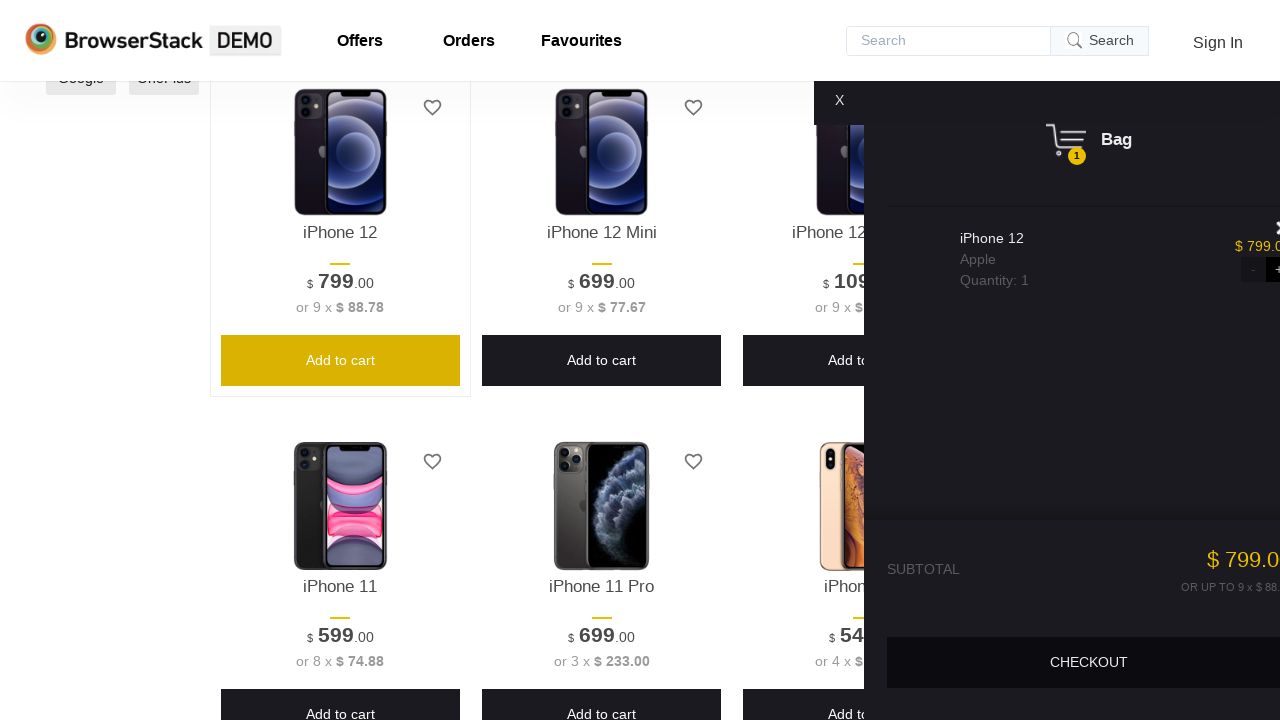

Cart panel appeared
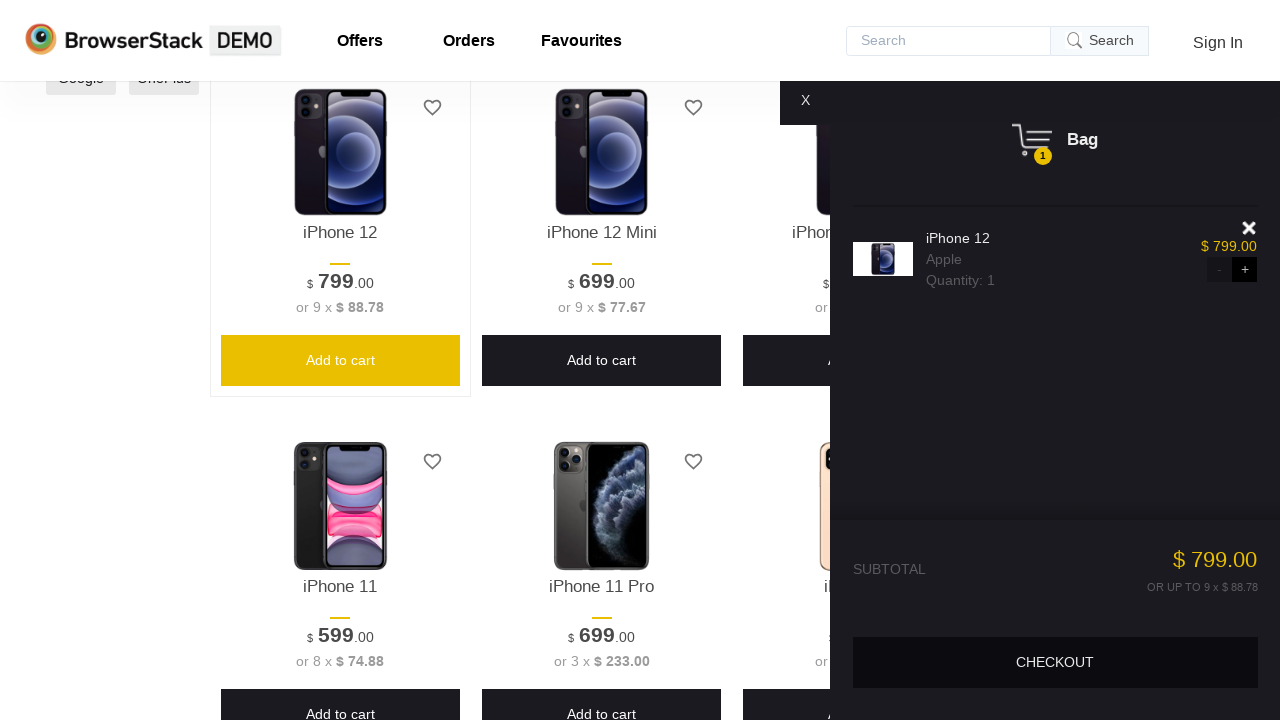

Product title appeared in cart panel
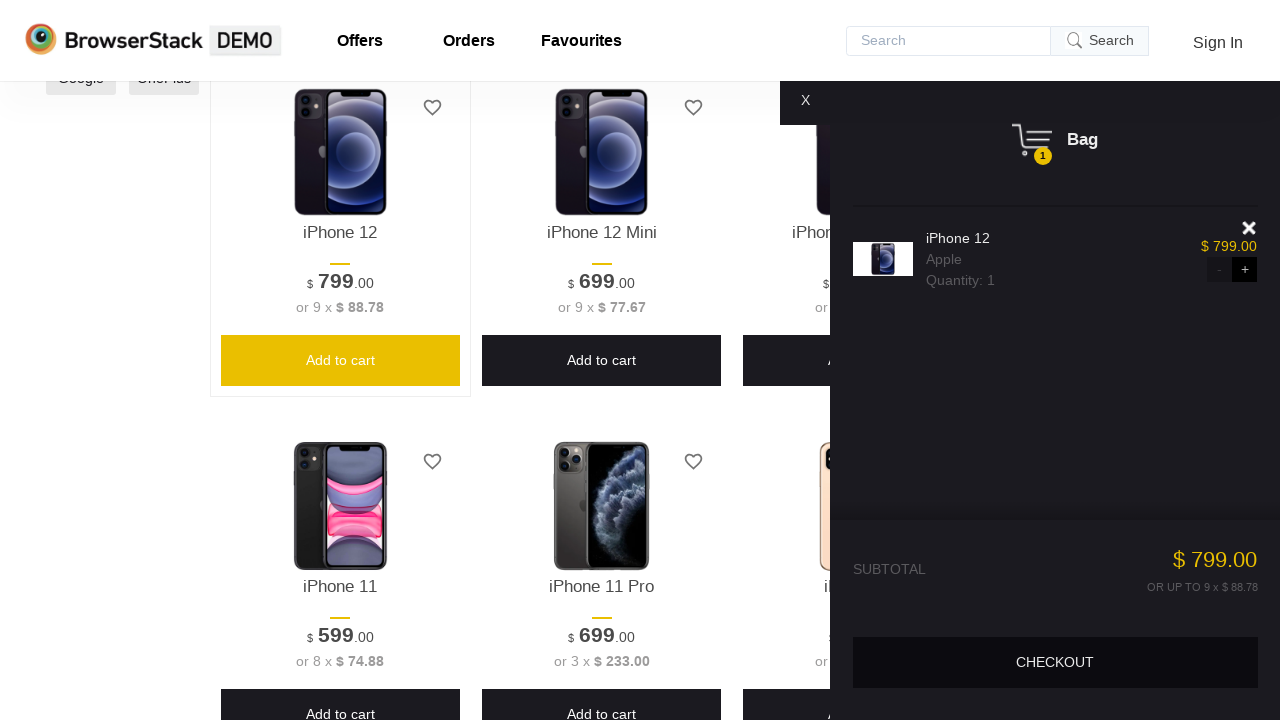

Retrieved product name from cart: iPhone 12
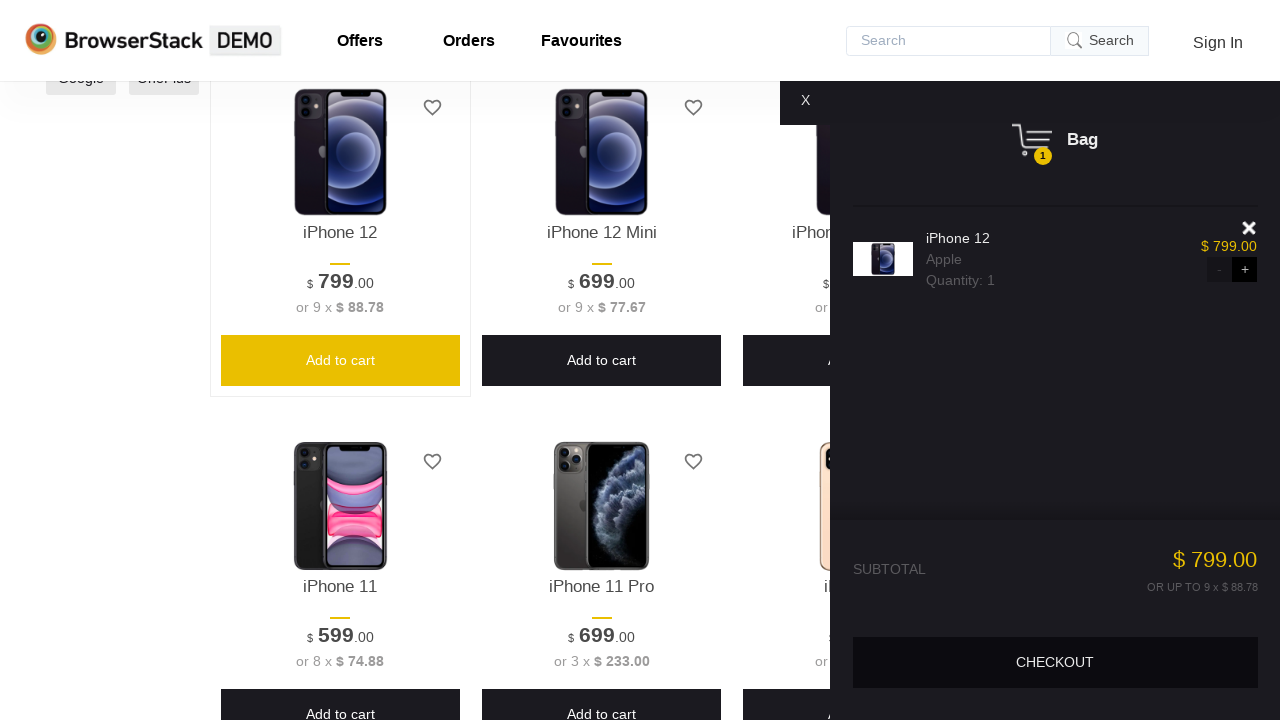

Verified that product in cart matches the added product
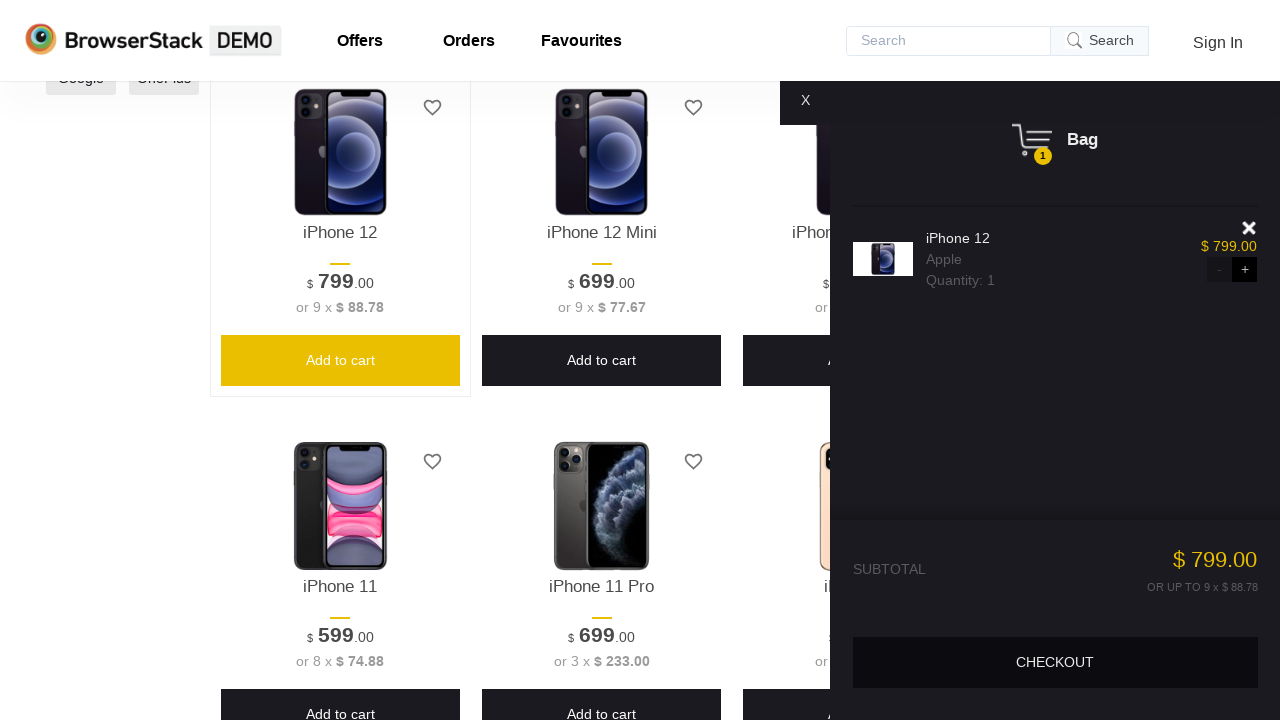

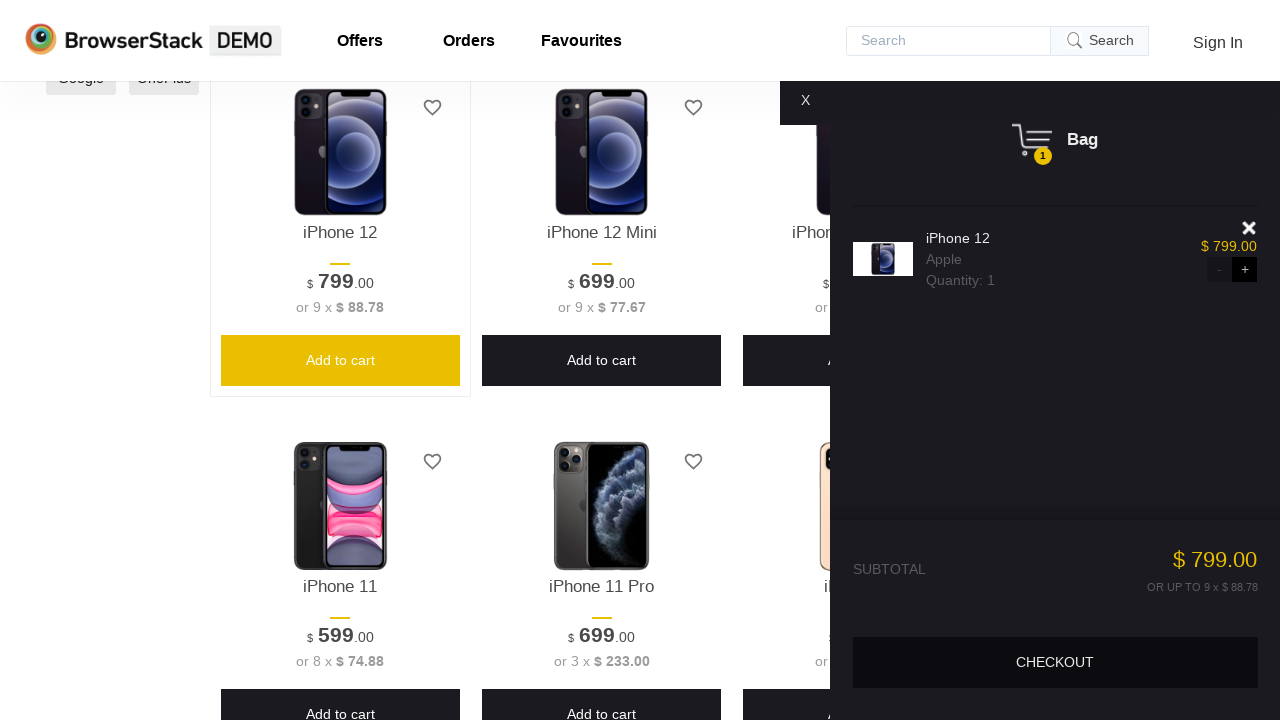